Tests handling a JavaScript prompt dialog by clicking a link that triggers it, entering text, and accepting the prompt

Starting URL: https://www.selenium.dev/documentation/en/webdriver/js_alerts_prompts_and_confirmations/

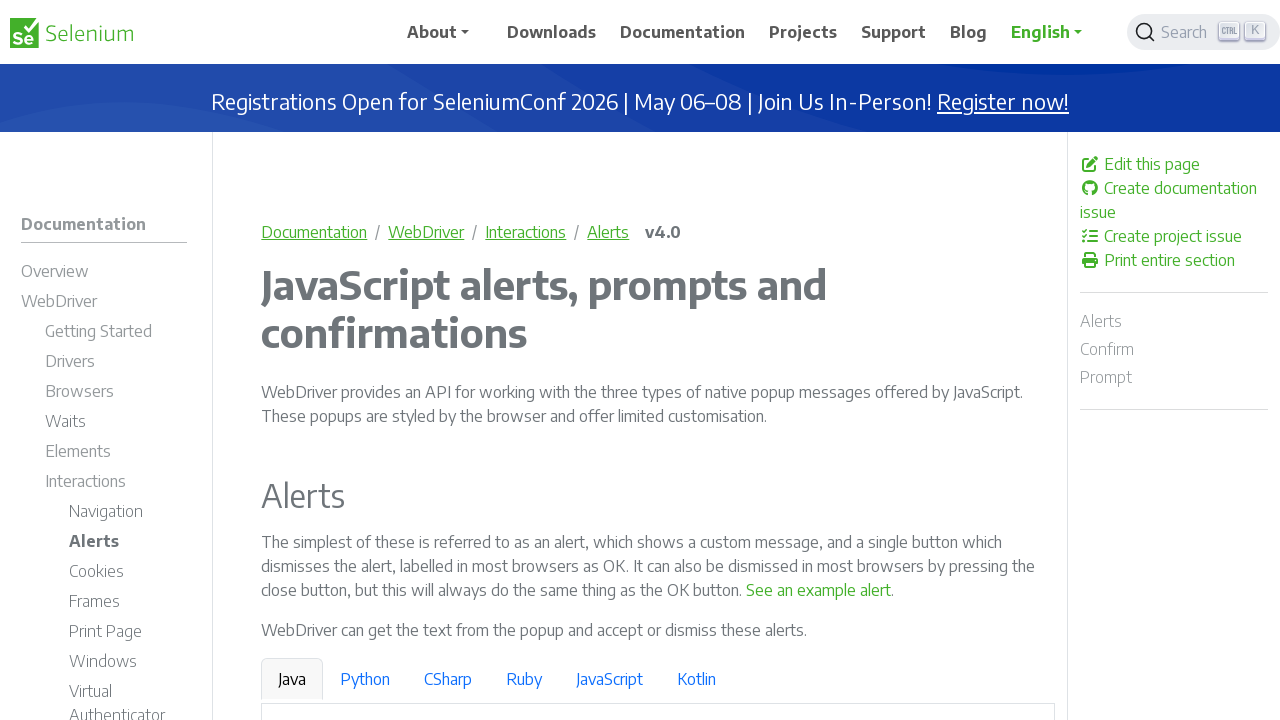

Set up dialog handler to accept prompt with text 'Playwright Test Input'
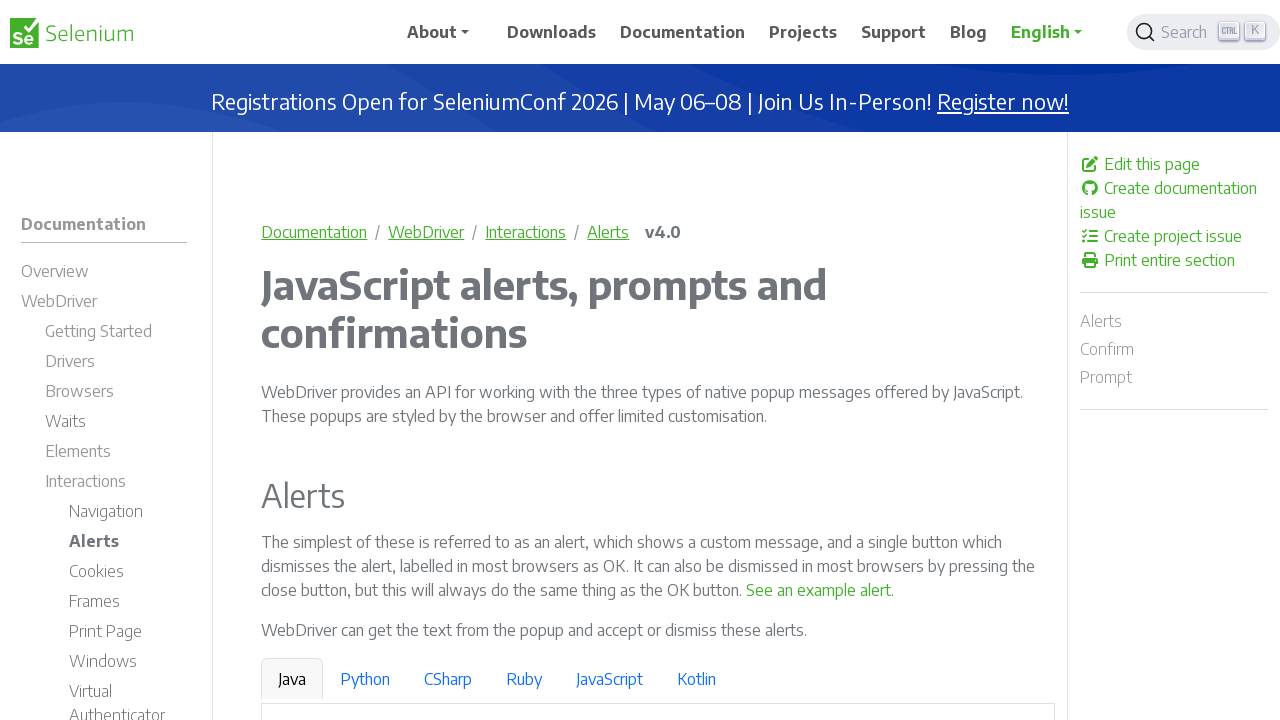

Clicked link to trigger JavaScript prompt dialog at (627, 360) on a:has-text('See a sample prompt')
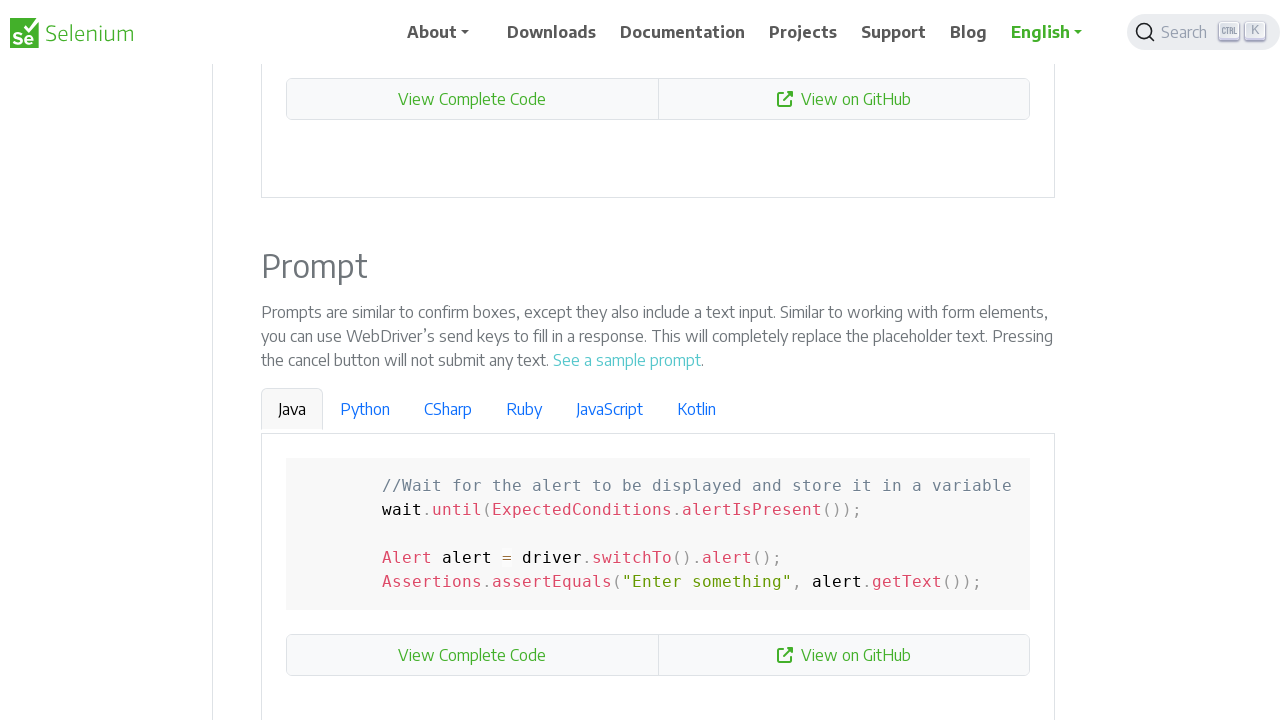

Waited 500ms for prompt dialog interaction to complete
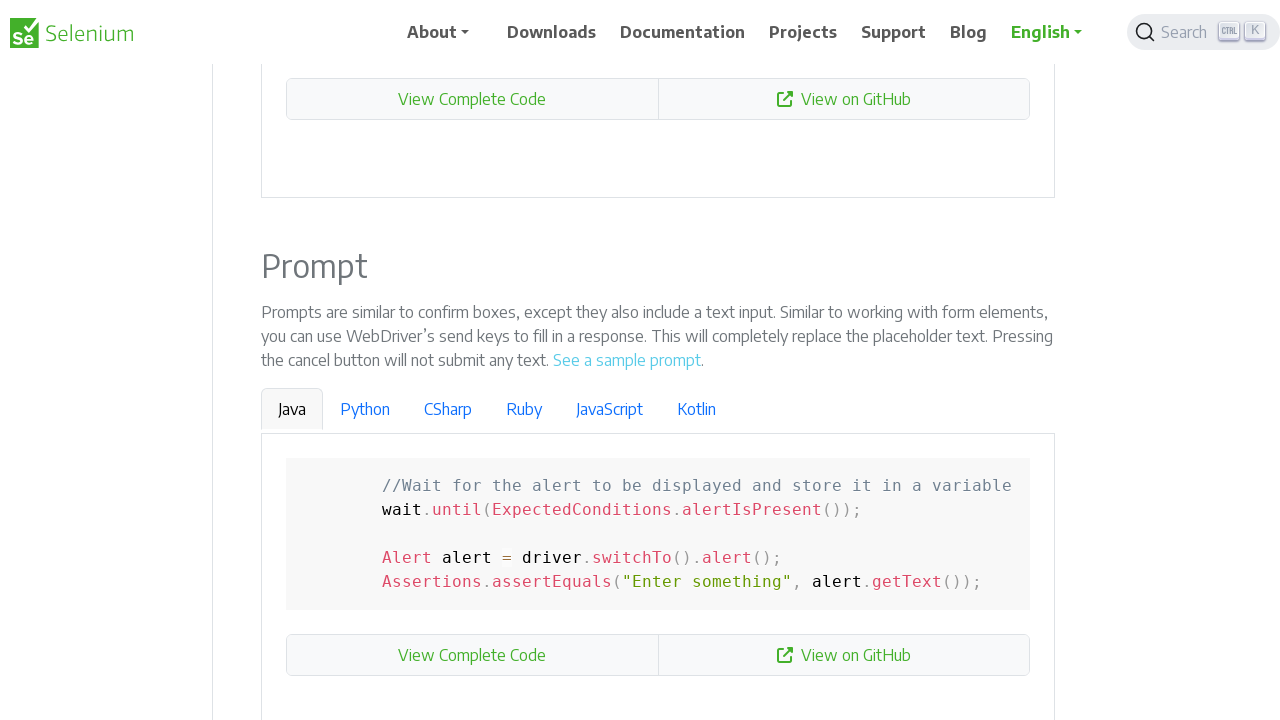

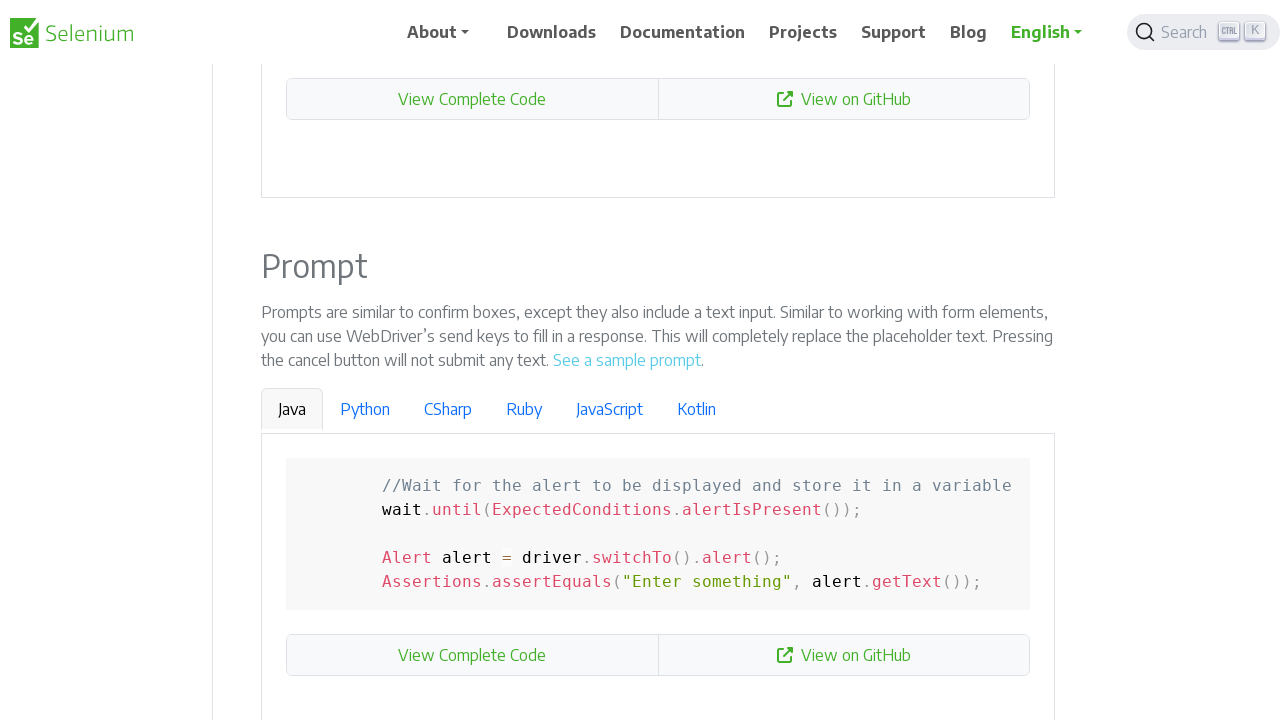